Navigates to a UK Companies House company officers page, scrolls down the page to load content, and verifies that officer information panels are displayed.

Starting URL: https://find-and-update.company-information.service.gov.uk/company/09646135/officers

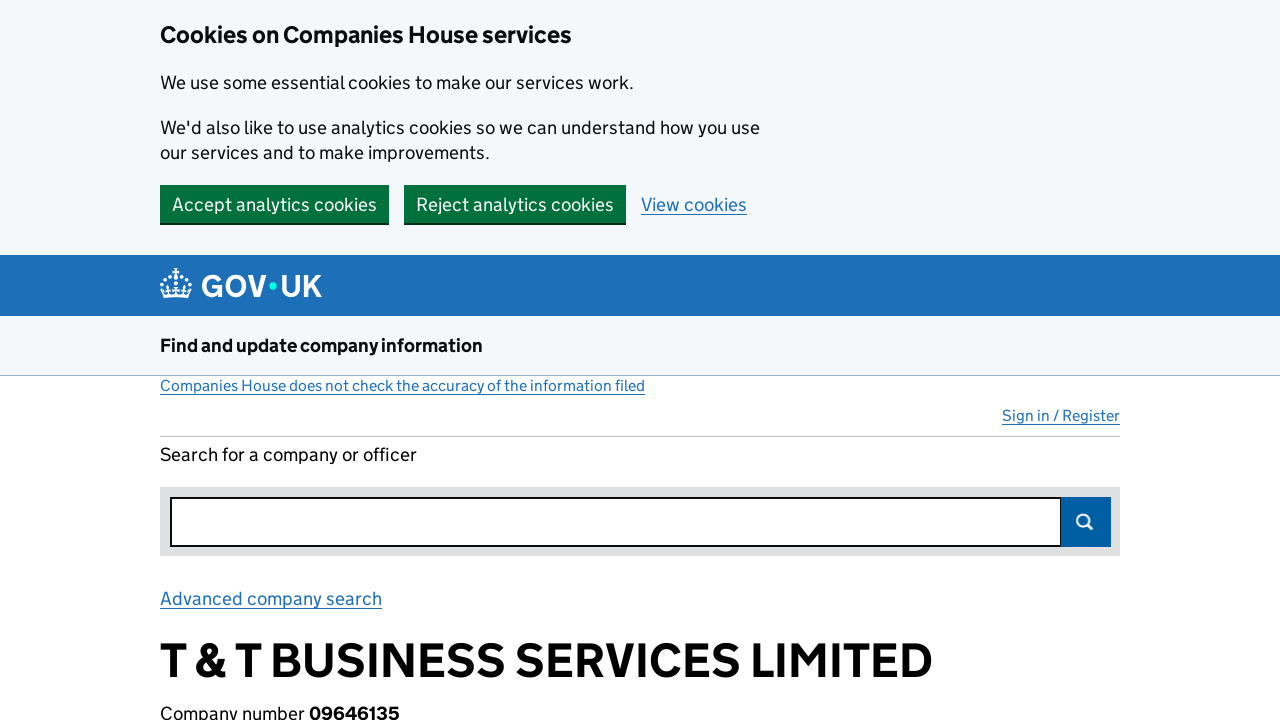

Scrolled down to load dynamic content (iteration 1 of 2)
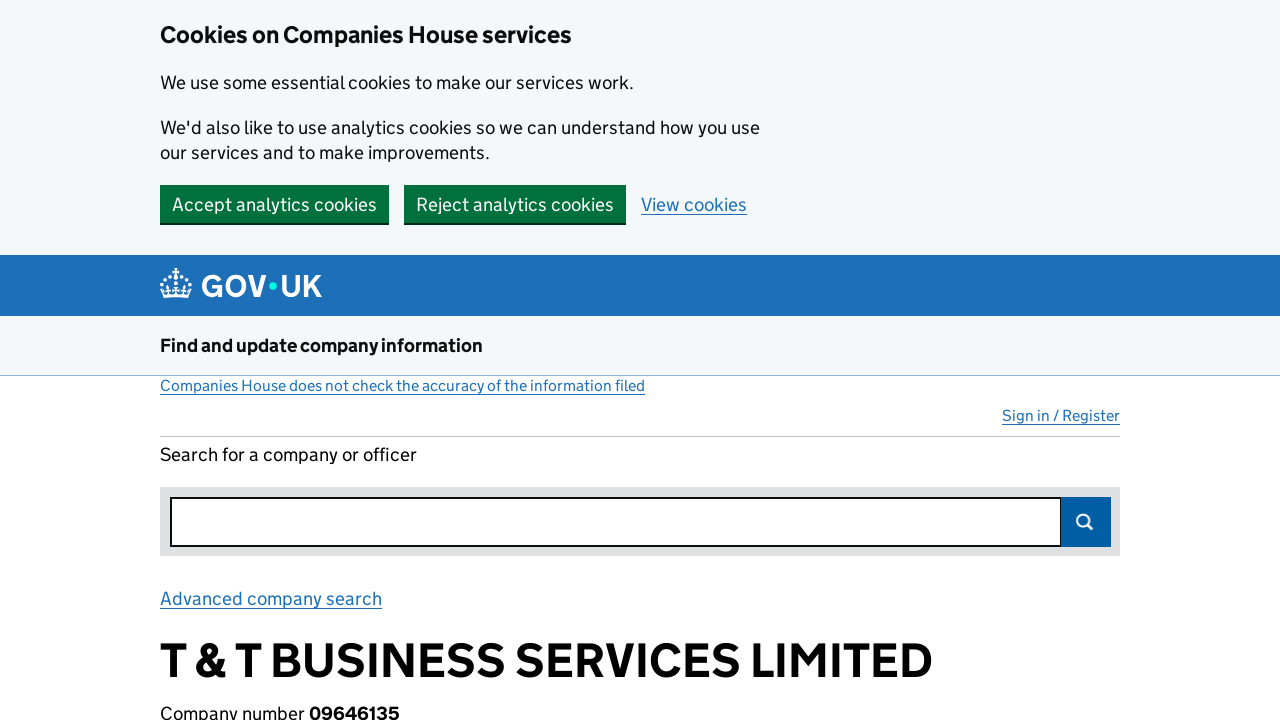

Waited 1 second for content to load
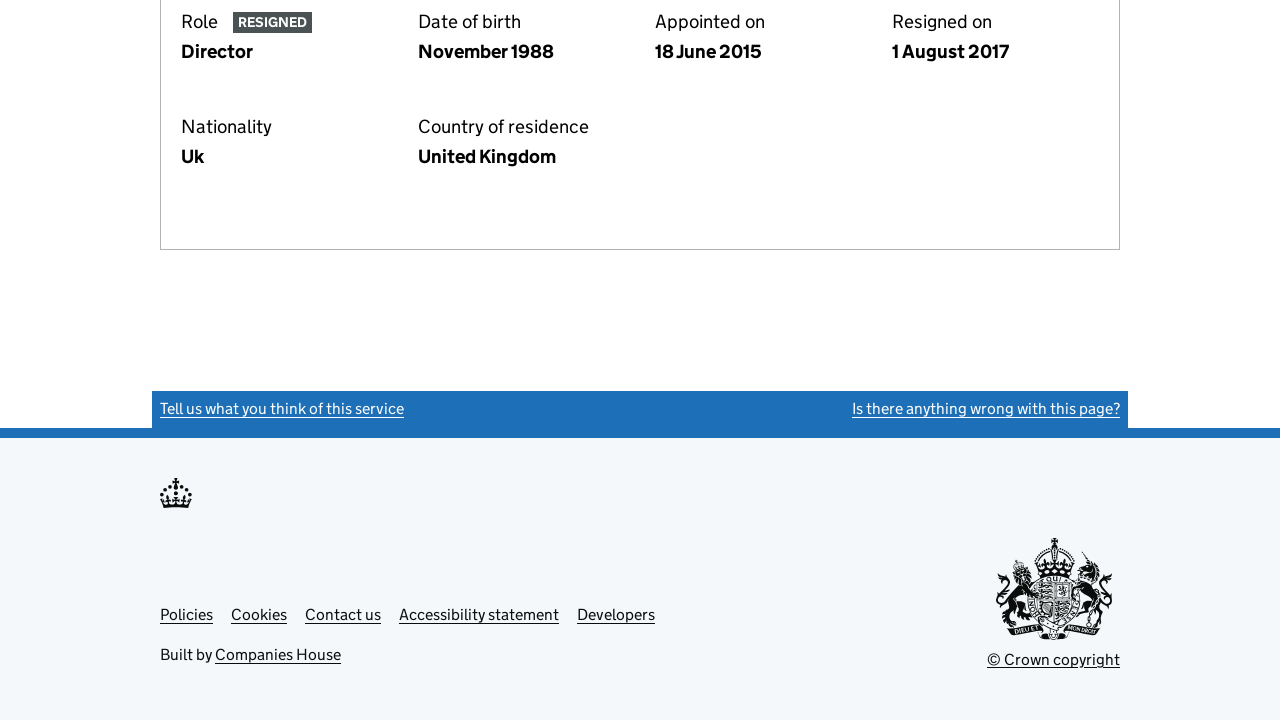

Scrolled down to load dynamic content (iteration 2 of 2)
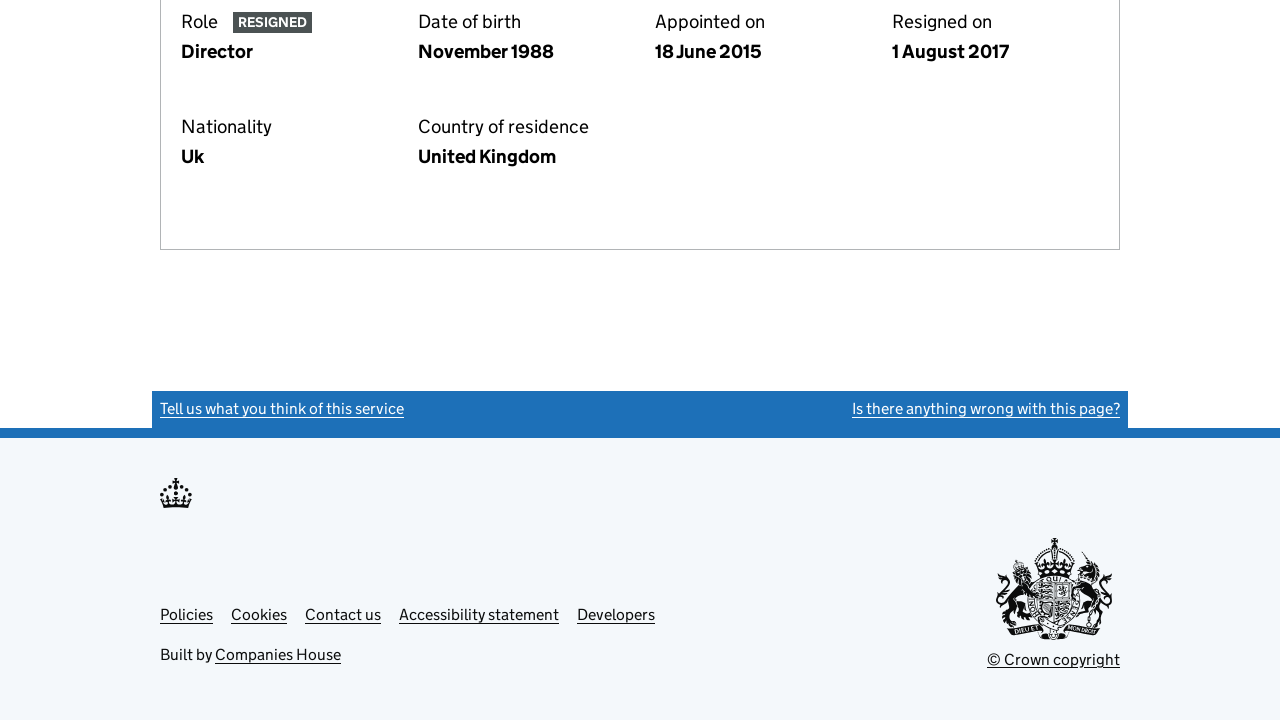

Waited 1 second for content to load
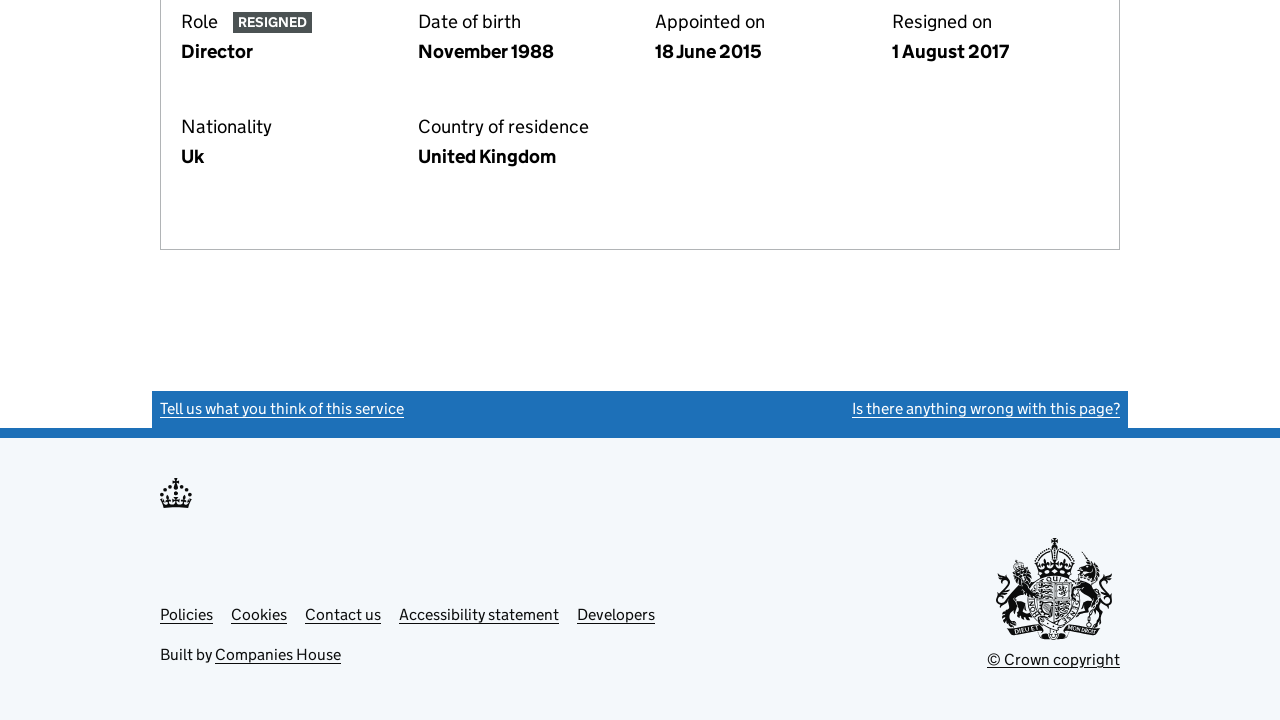

Scrolled to push element
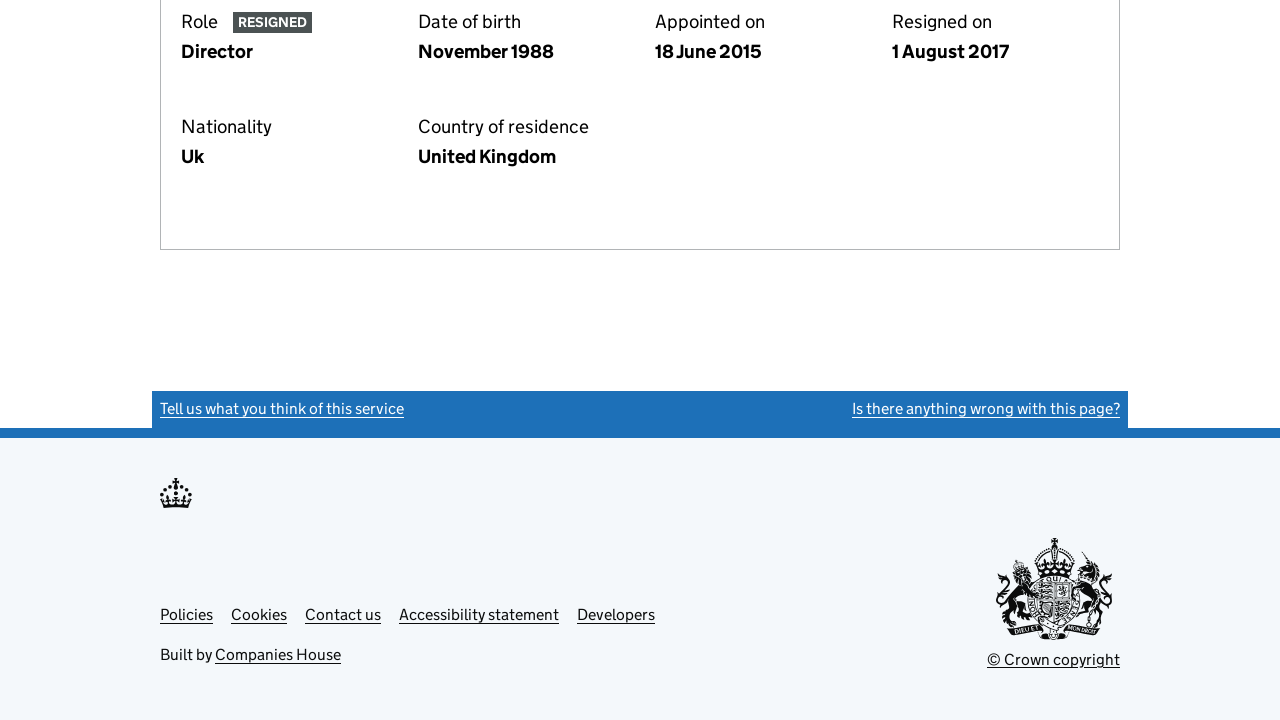

Officer information panels loaded
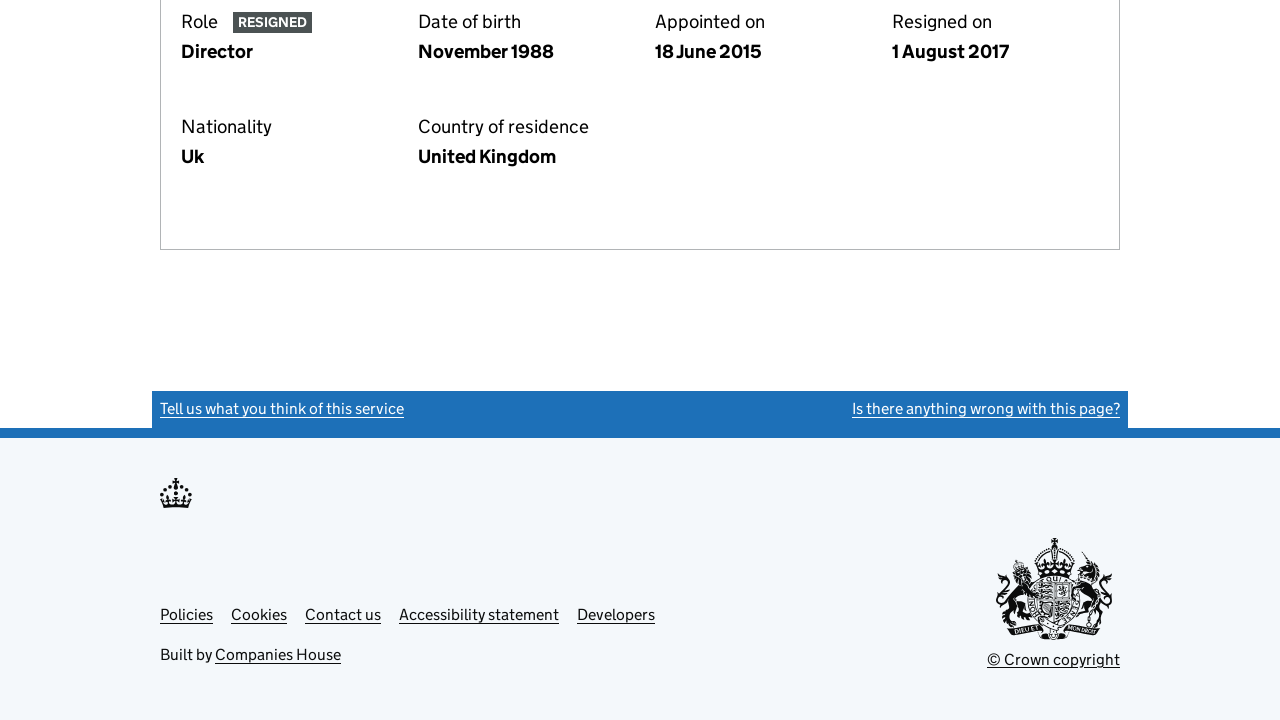

Officer appointment information verified
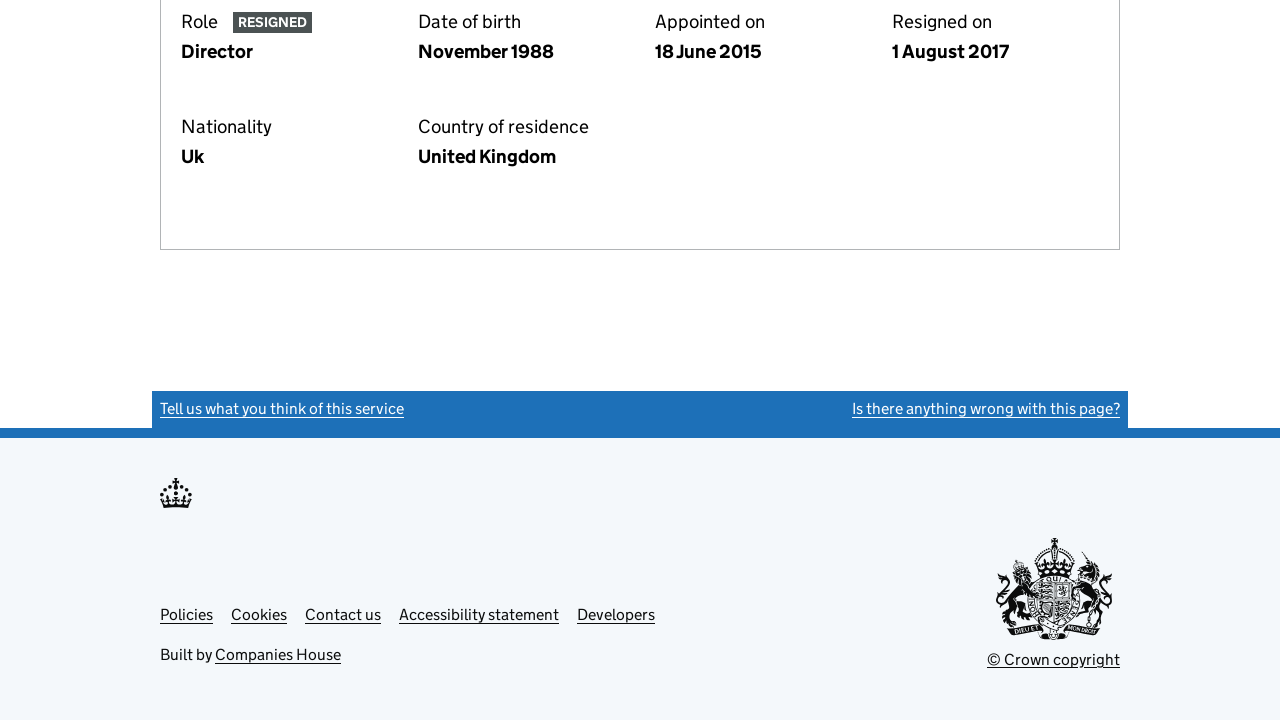

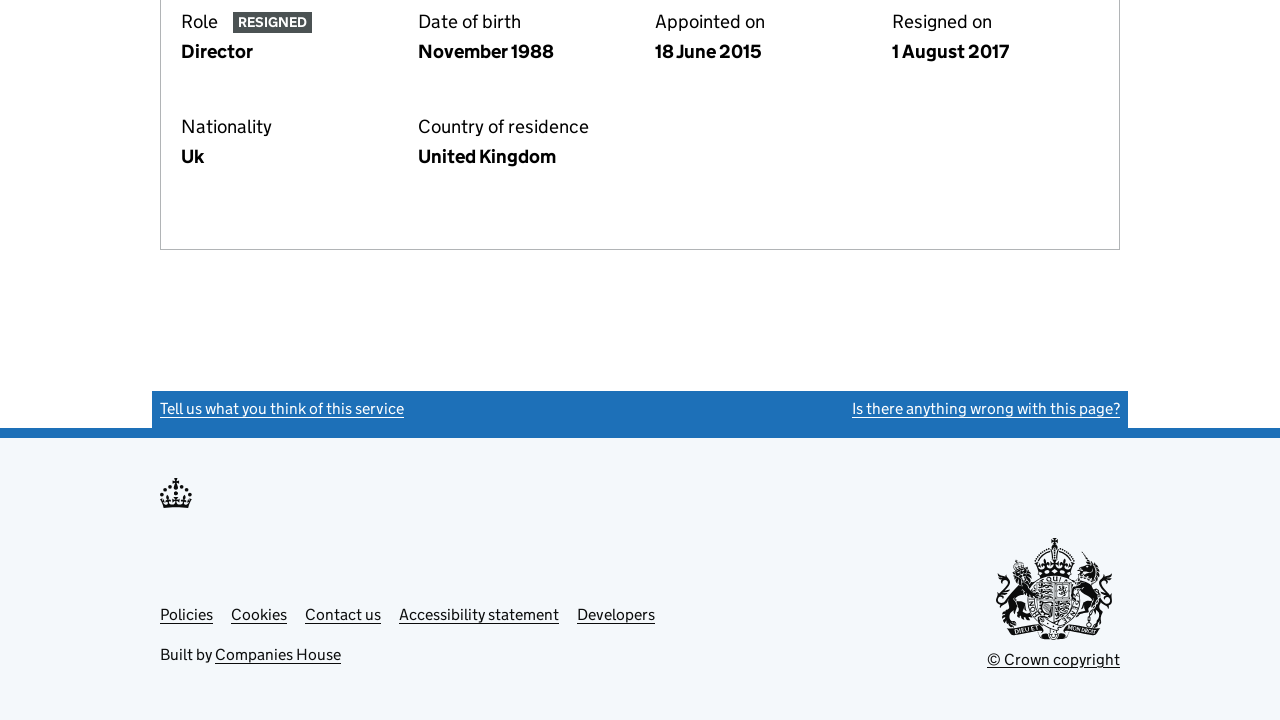